Tests a confirm dialog by accepting it to verify "Ok" result, then dismissing it to verify "Cancel" result

Starting URL: https://demoqa.com/alerts

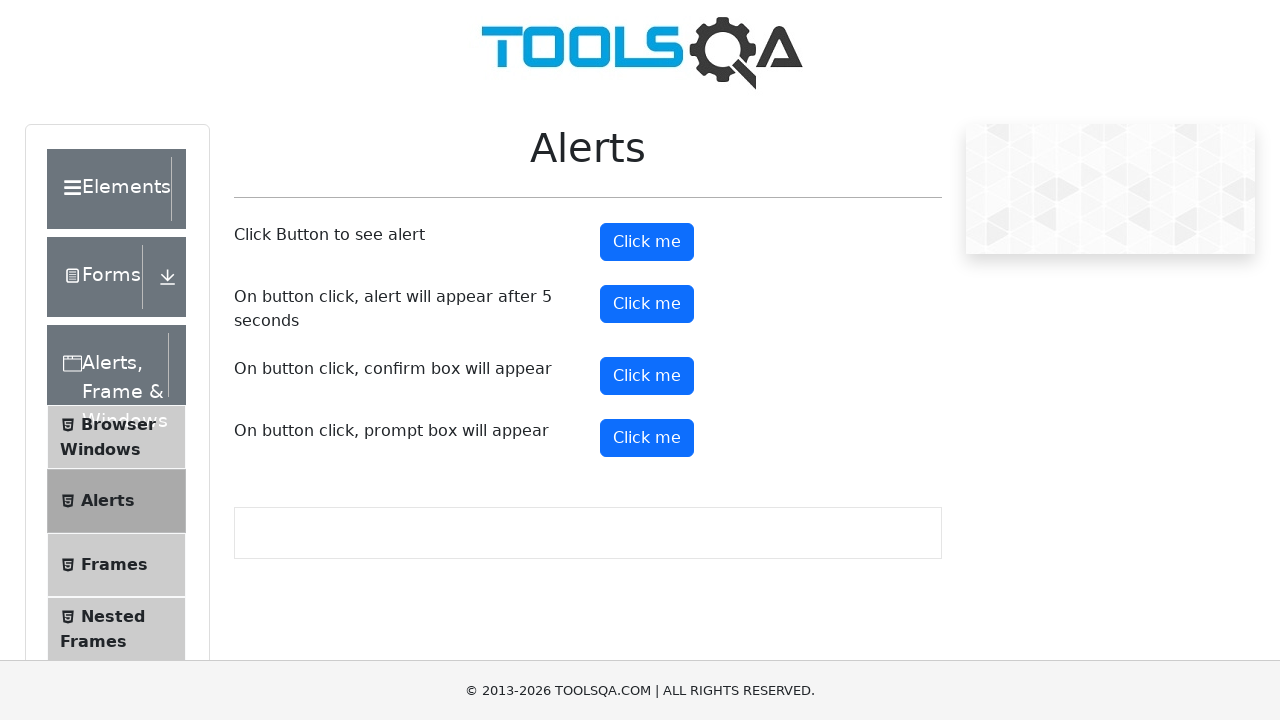

Set up dialog handler to accept the confirm dialog
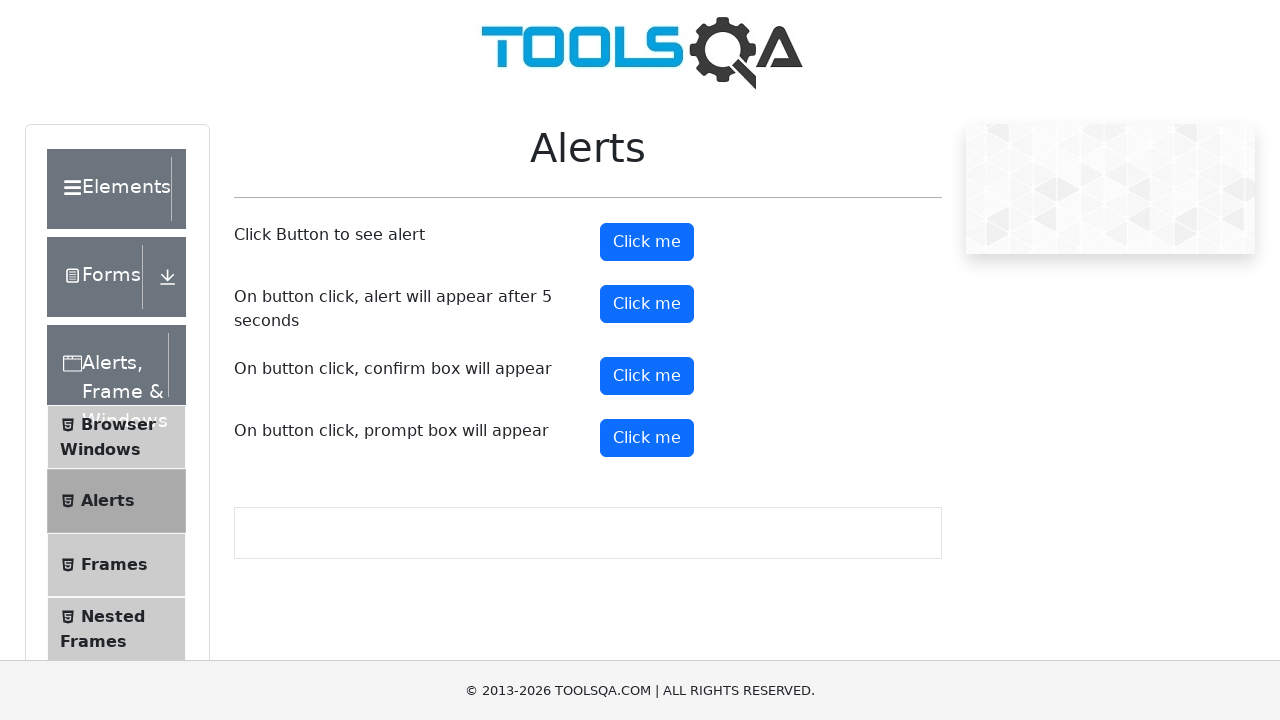

Clicked confirm button to trigger dialog at (647, 376) on #confirmButton
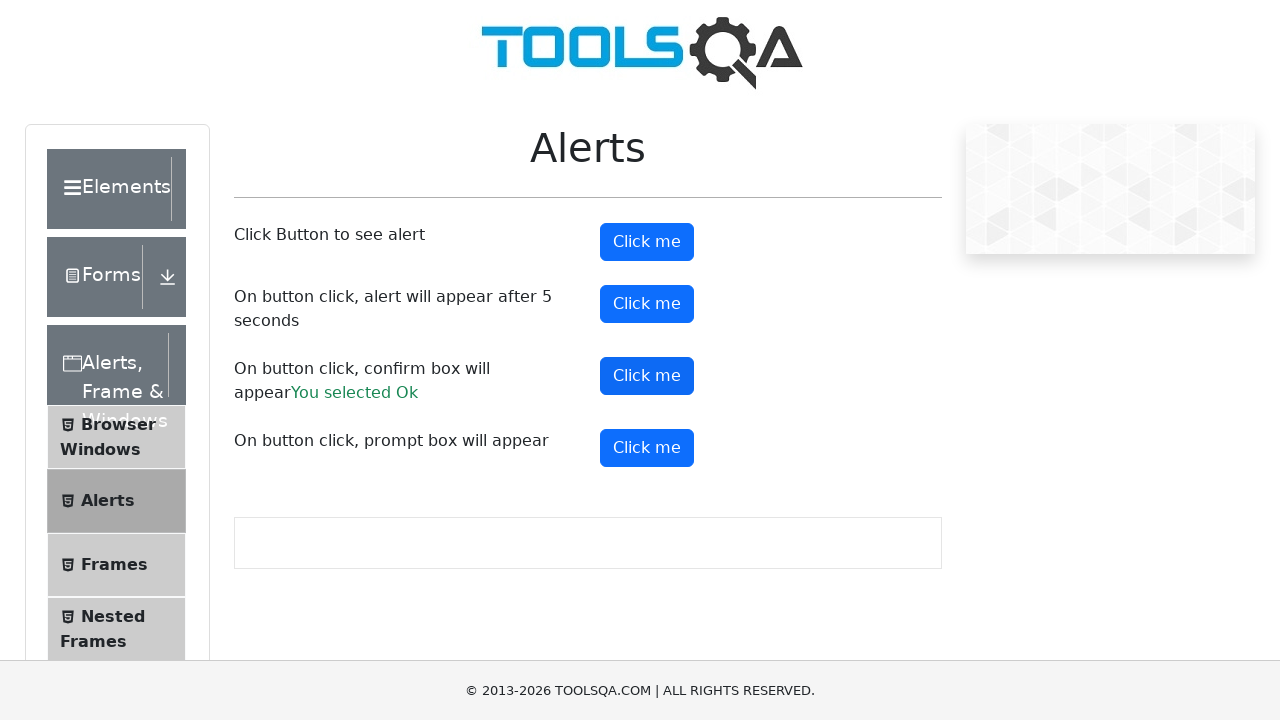

Waited for confirm result element to appear
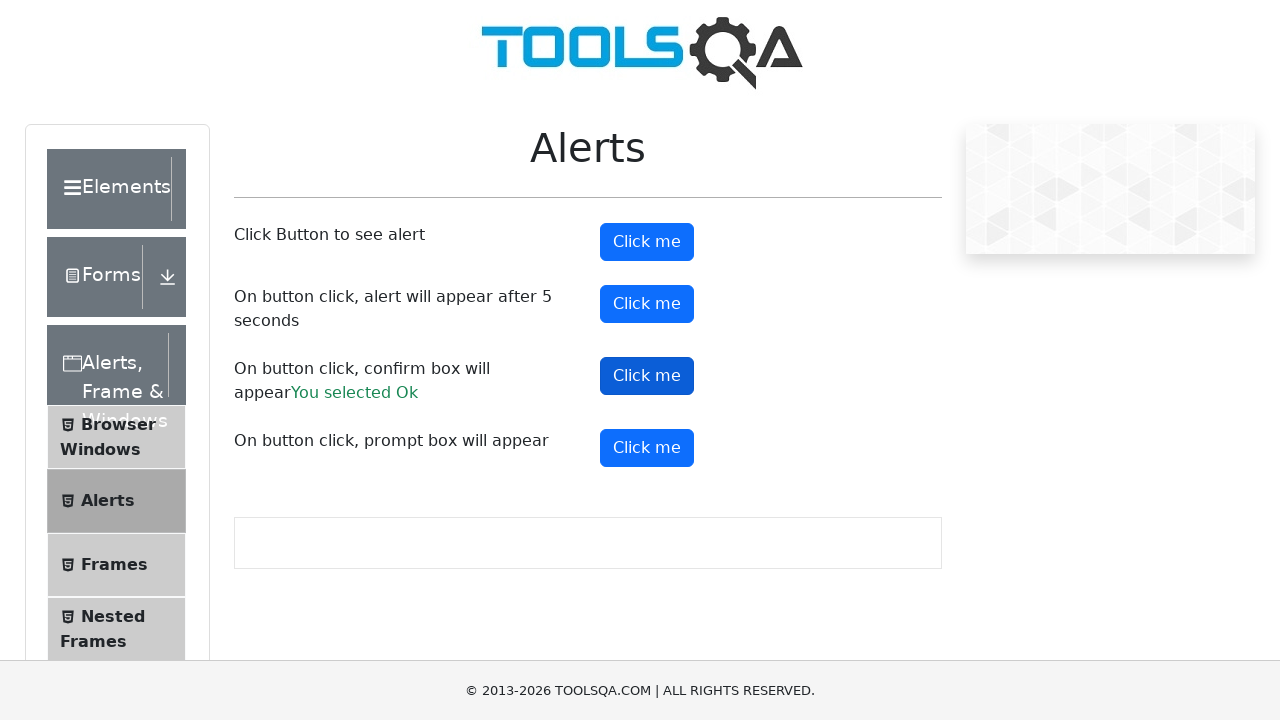

Retrieved confirm result text content
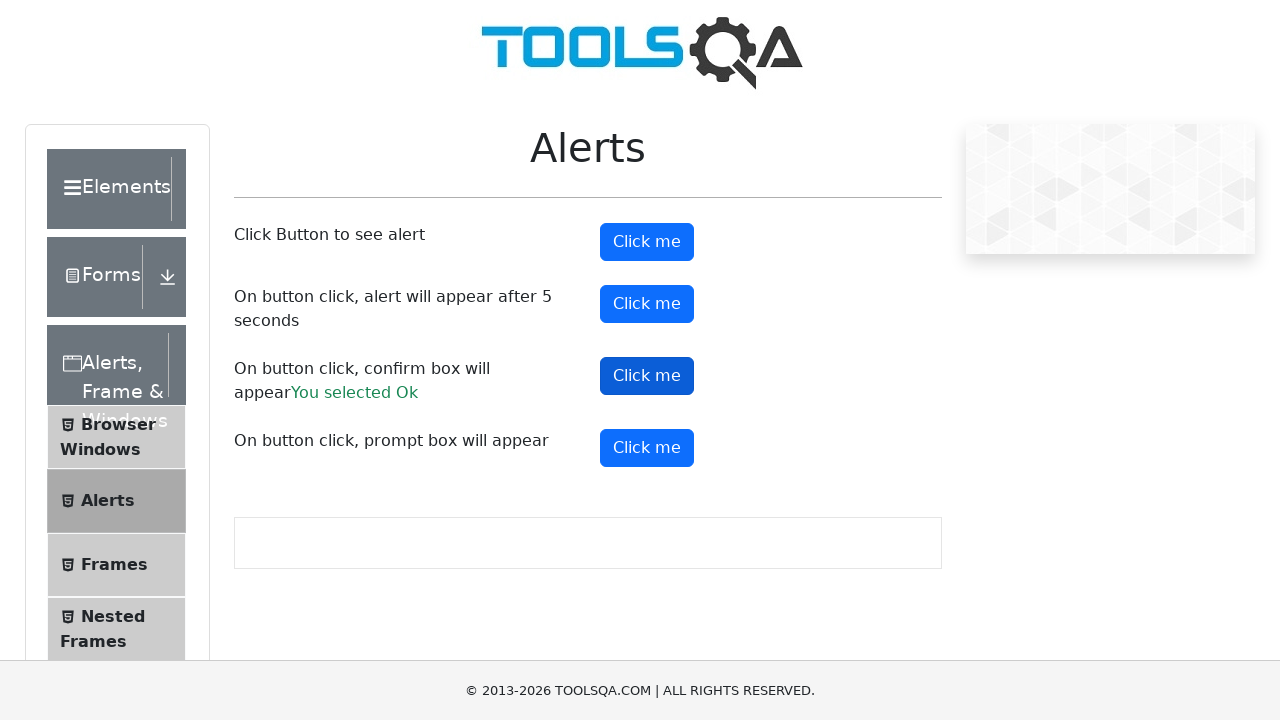

Verified result contains 'Ok' after accepting dialog
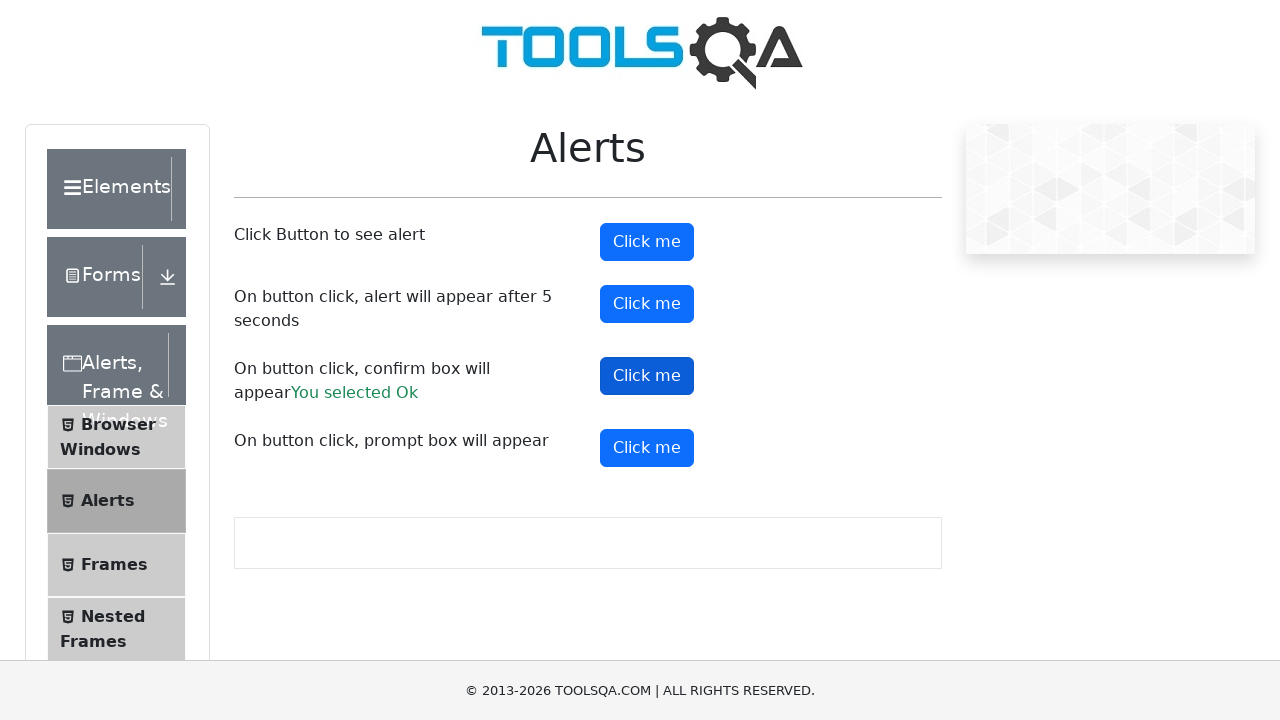

Set up dialog handler to dismiss the confirm dialog
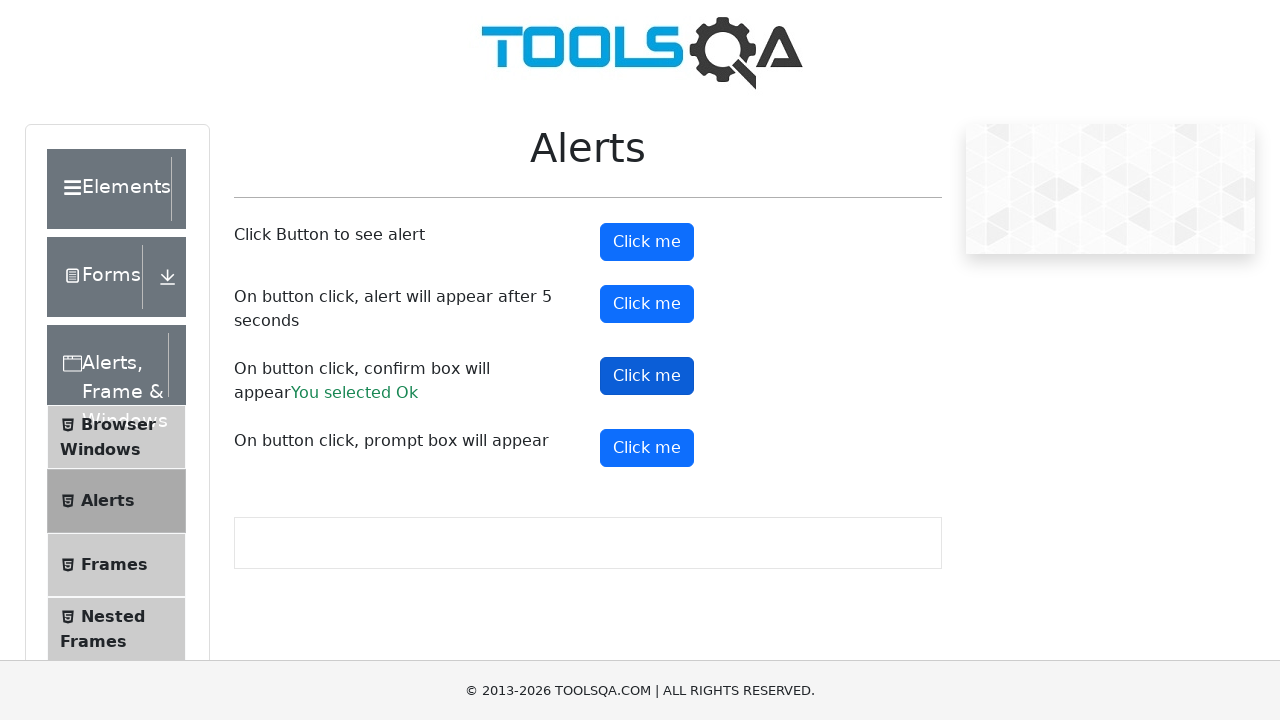

Clicked confirm button to trigger dialog for dismissal at (647, 376) on #confirmButton
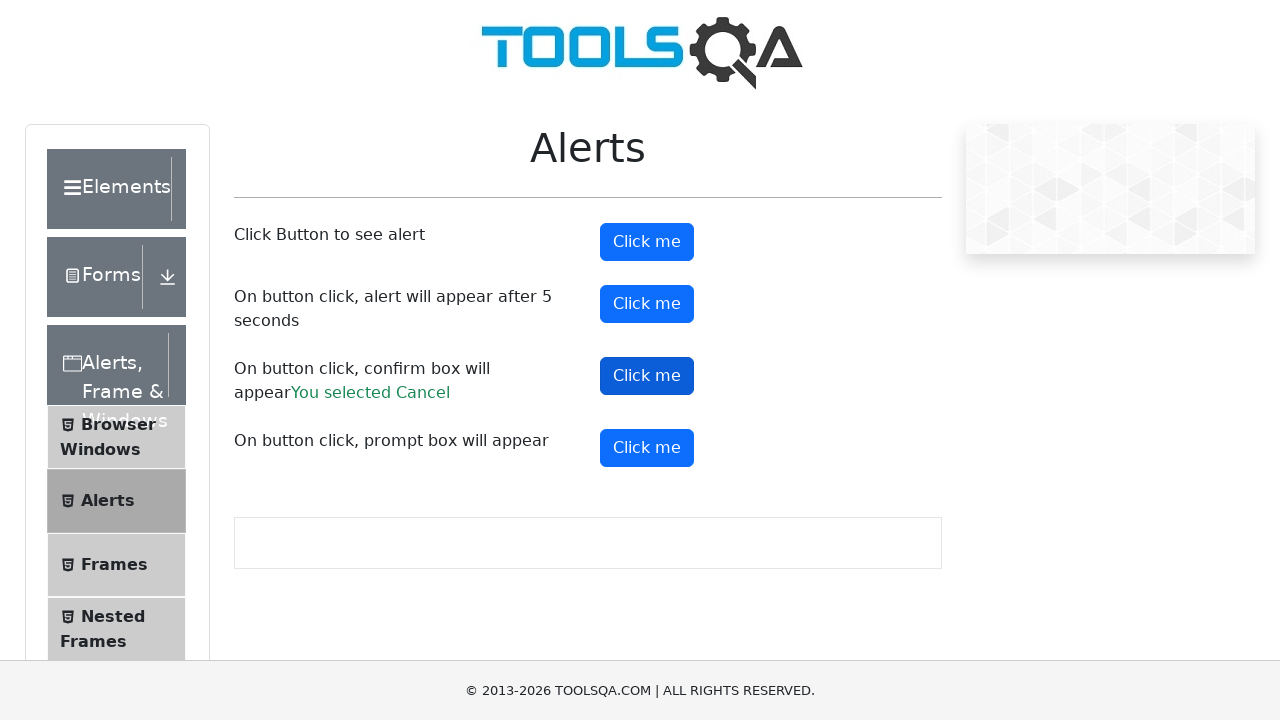

Verified result contains 'Cancel' after dismissing dialog
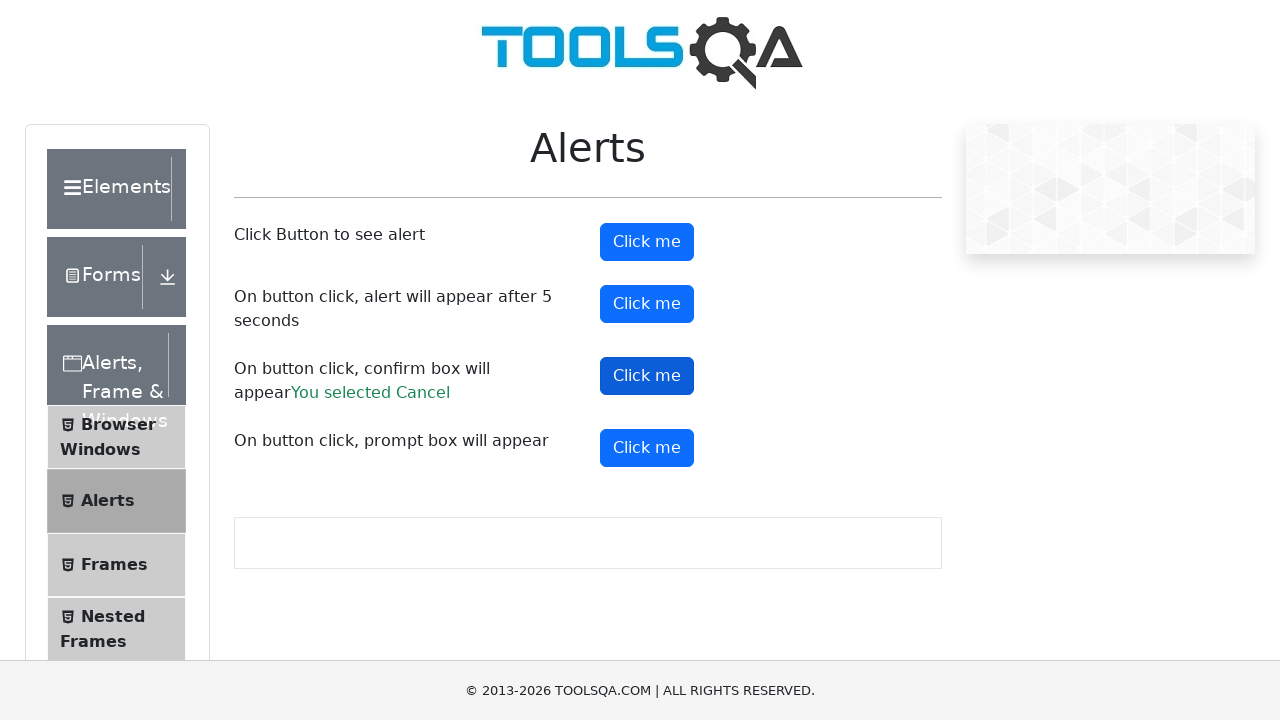

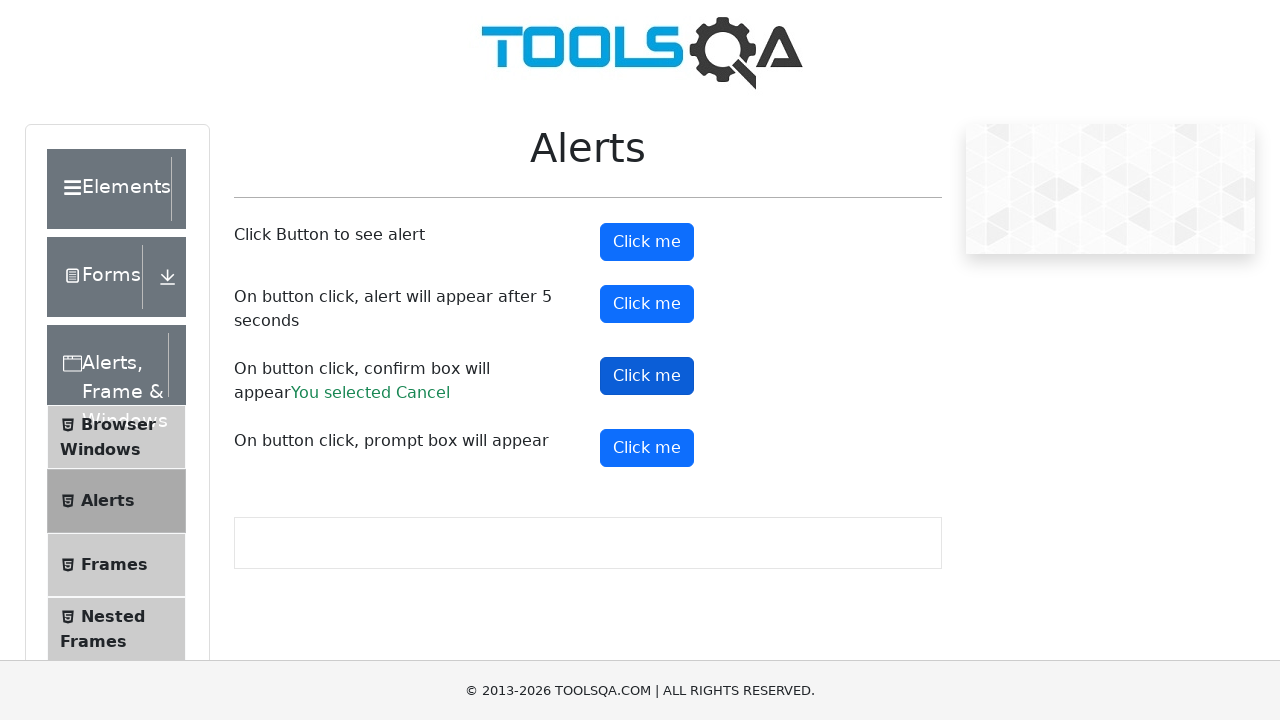